Tests the quick links in the footer by scrolling to footer, finding all quick links, and navigating to each one to verify they load correctly

Starting URL: https://www.aseeralkotb.com/ar/books/%D9%82%D9%87%D9%88%D8%A9-%D9%83%D8%AD%D8%A8%D9%83

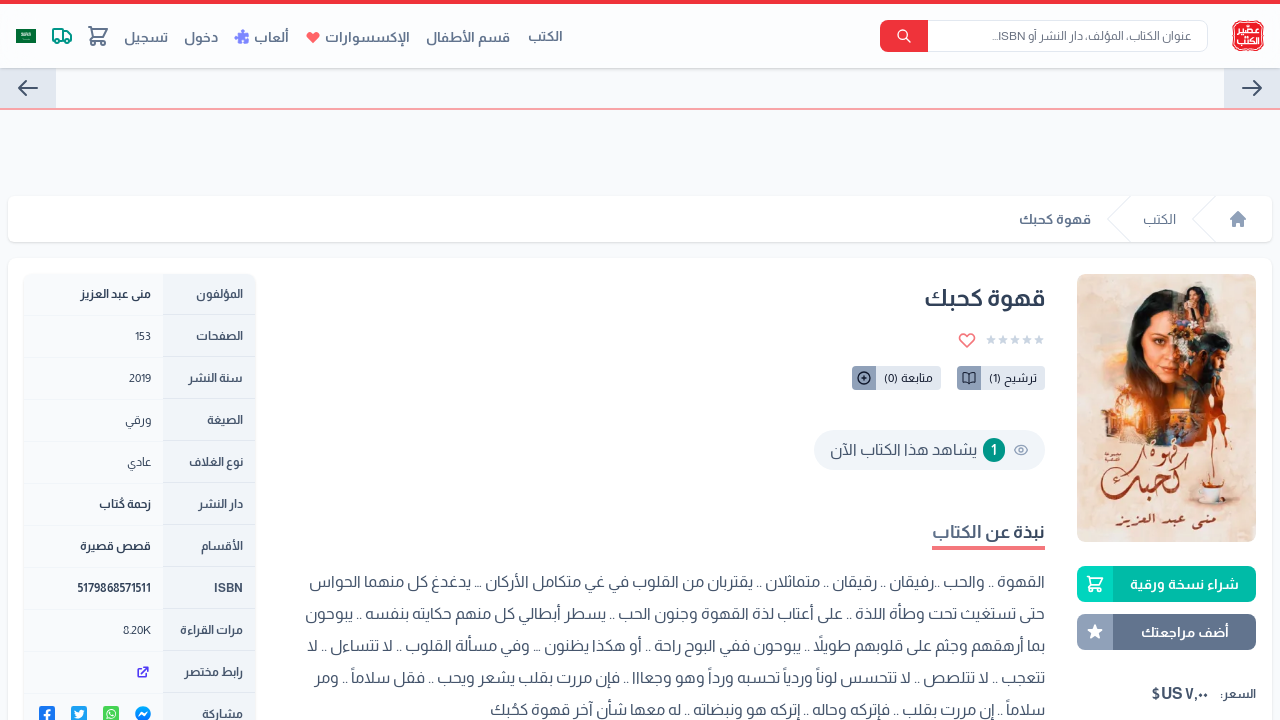

Scrolled to footer section
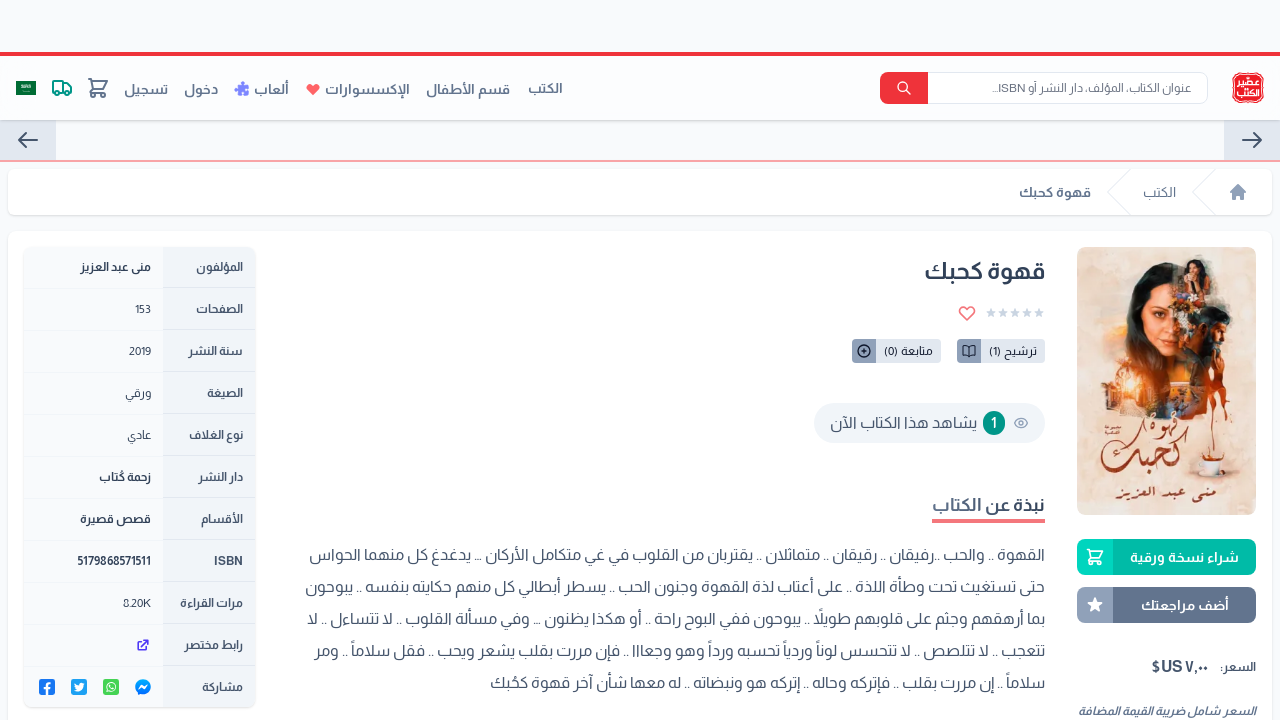

Found 5 quick links in footer
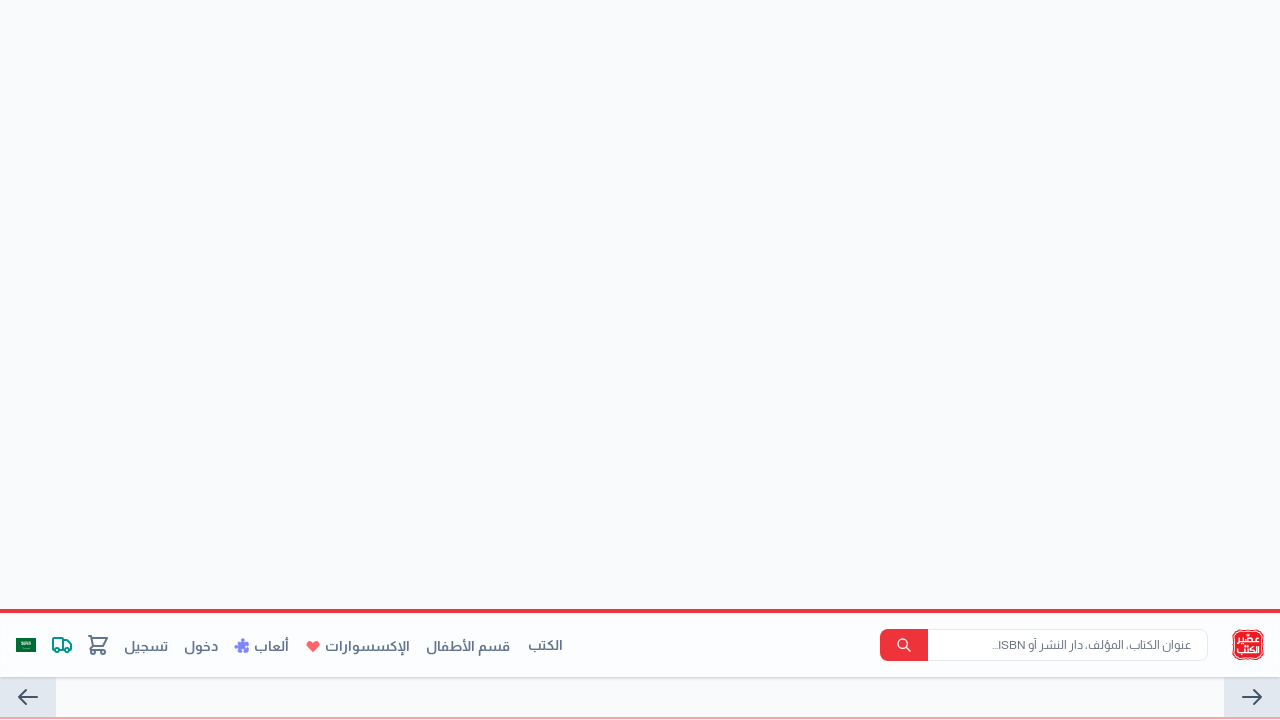

Navigated to quick link 1: https://www.aseeralkotb.com/ar/pages/%D8%B4%D8%B1%D9%88%D8%B7-%D9%88%D8%A3%D8%AD%D9%83%D8%A7%D9%85-%D8%A7%D9%84%D8%A7%D8%B3%D8%AA%D8%AE%D8%AF%D8%A7%D9%85
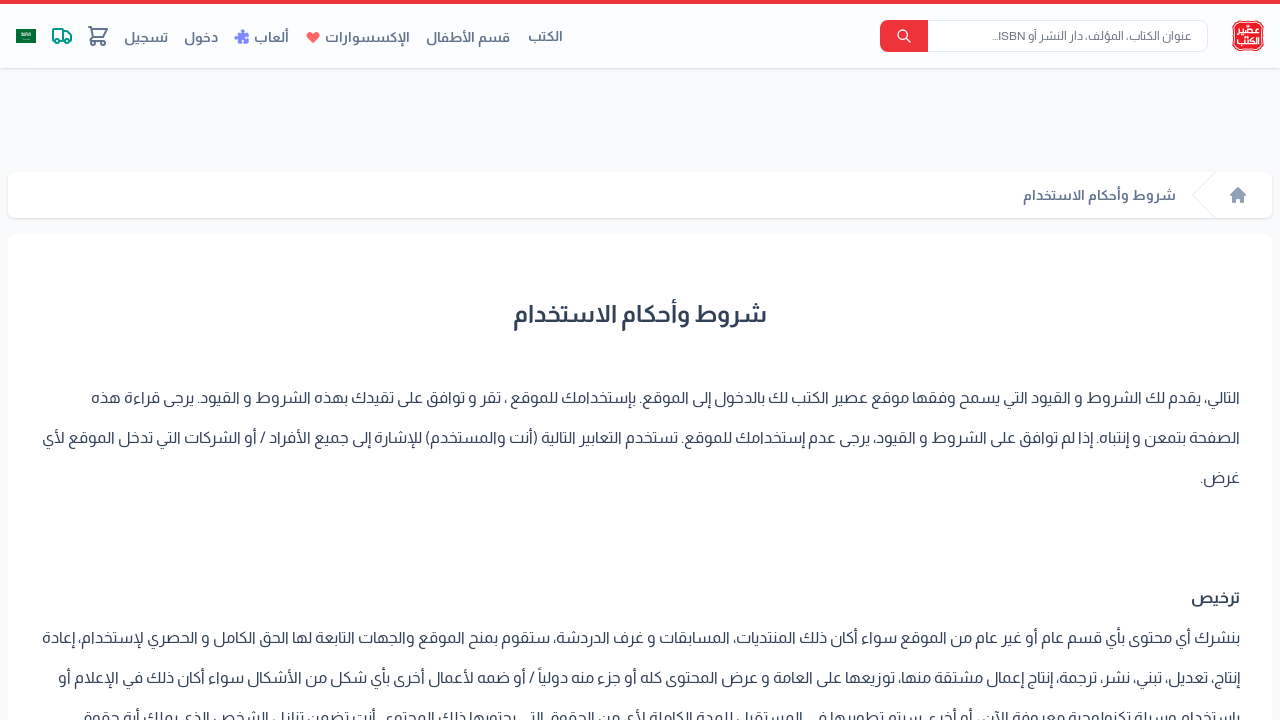

Page loaded for quick link 1
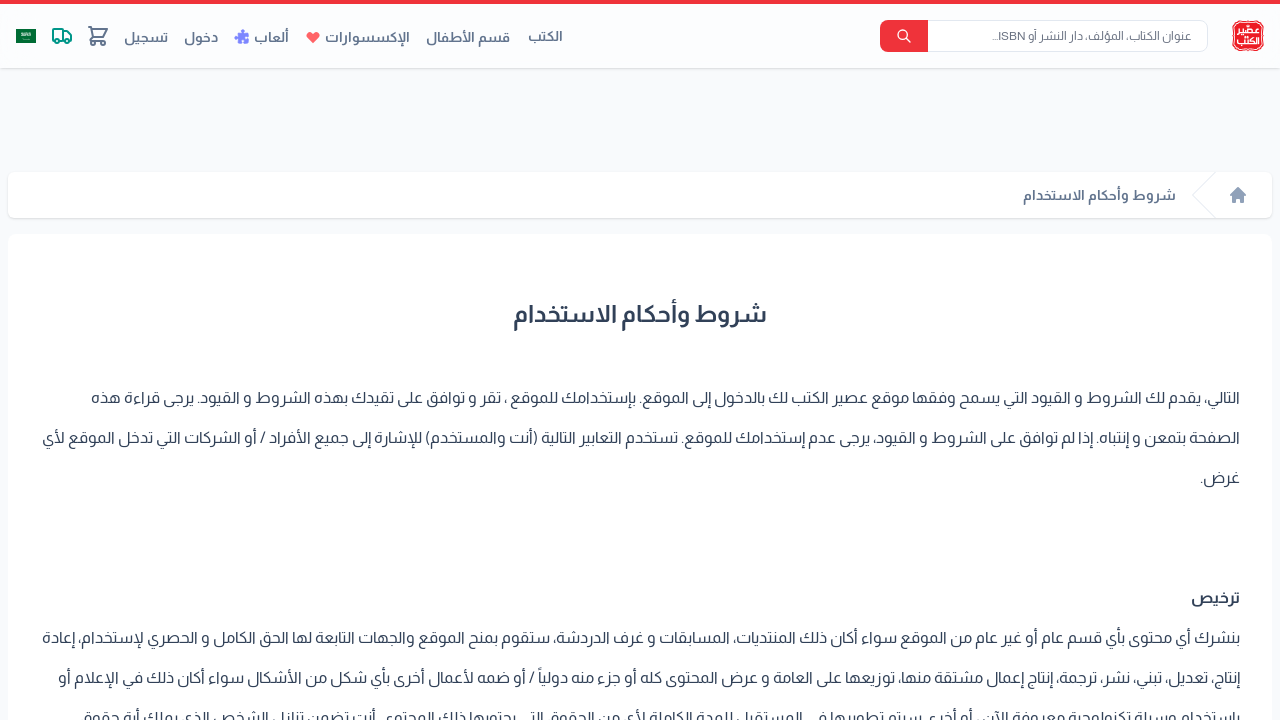

Navigated back to base URL after testing quick link 1
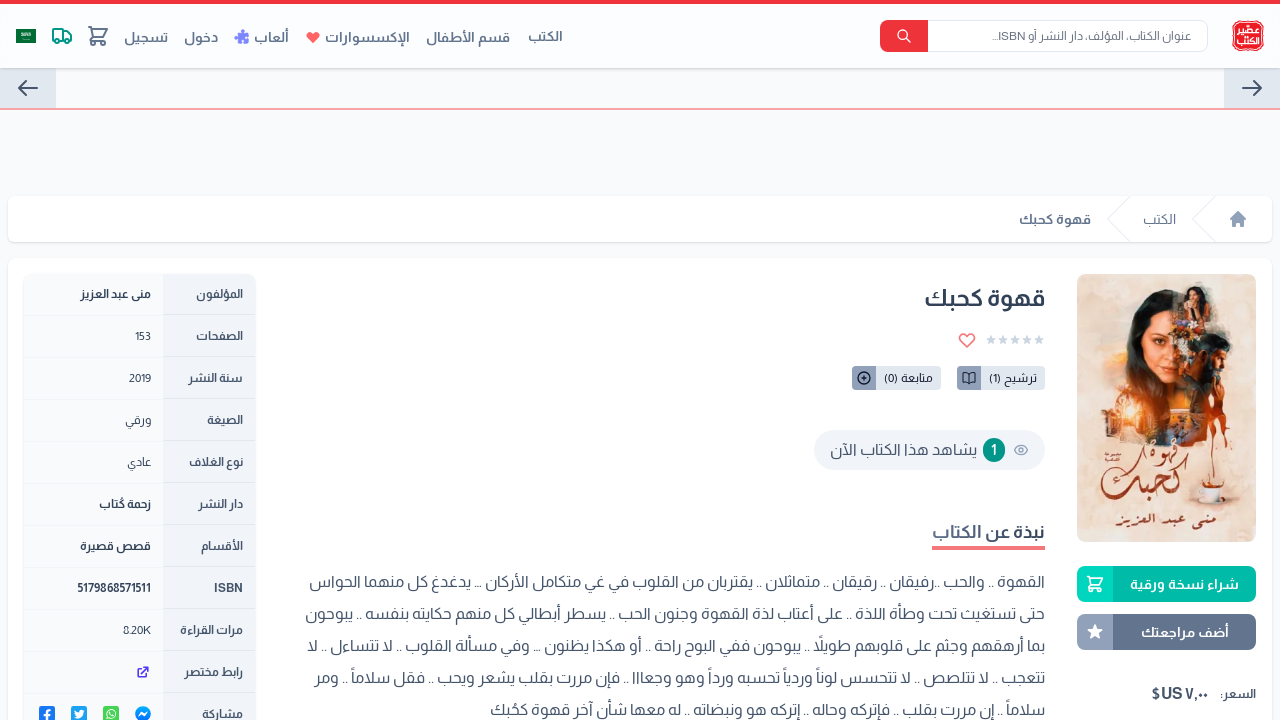

Base URL page loaded, ready for next quick link
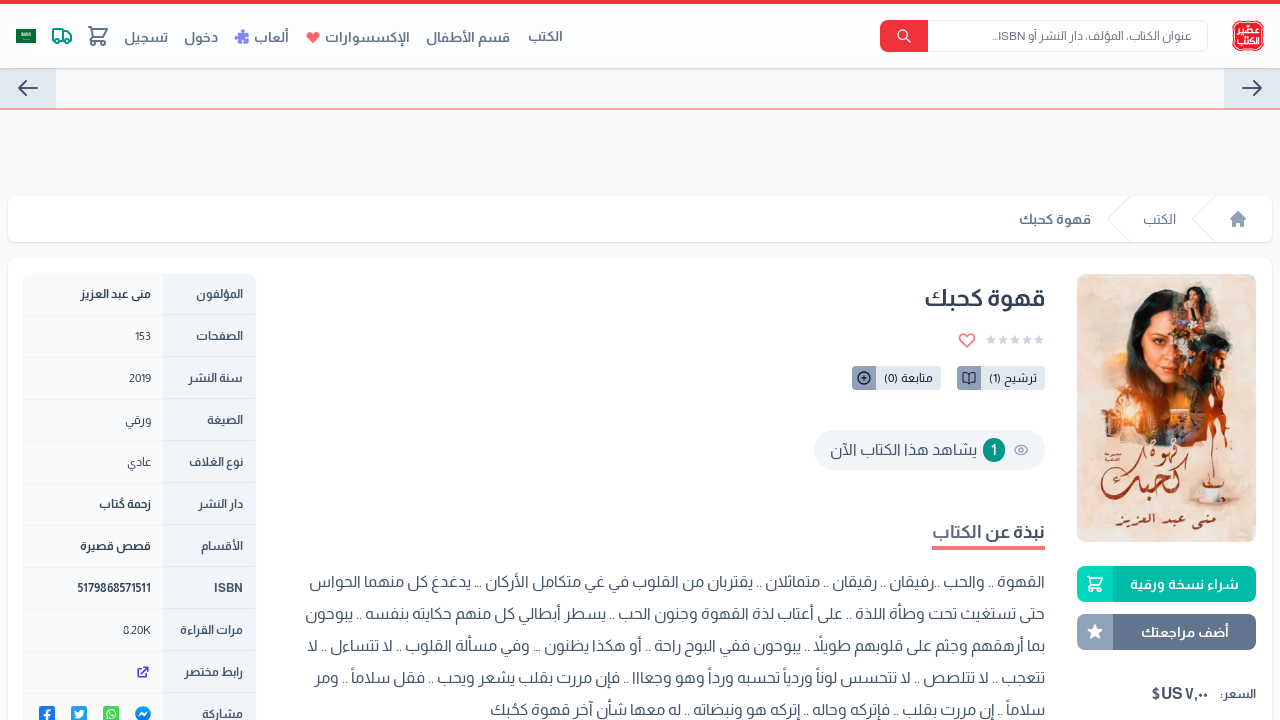

Navigated to quick link 2: https://www.aseeralkotb.com/ar/pages/%D8%B3%D9%8A%D8%A7%D8%B3%D8%A9-%D8%A7%D9%84%D8%AE%D8%B5%D9%88%D8%B5%D9%8A%D8%A9
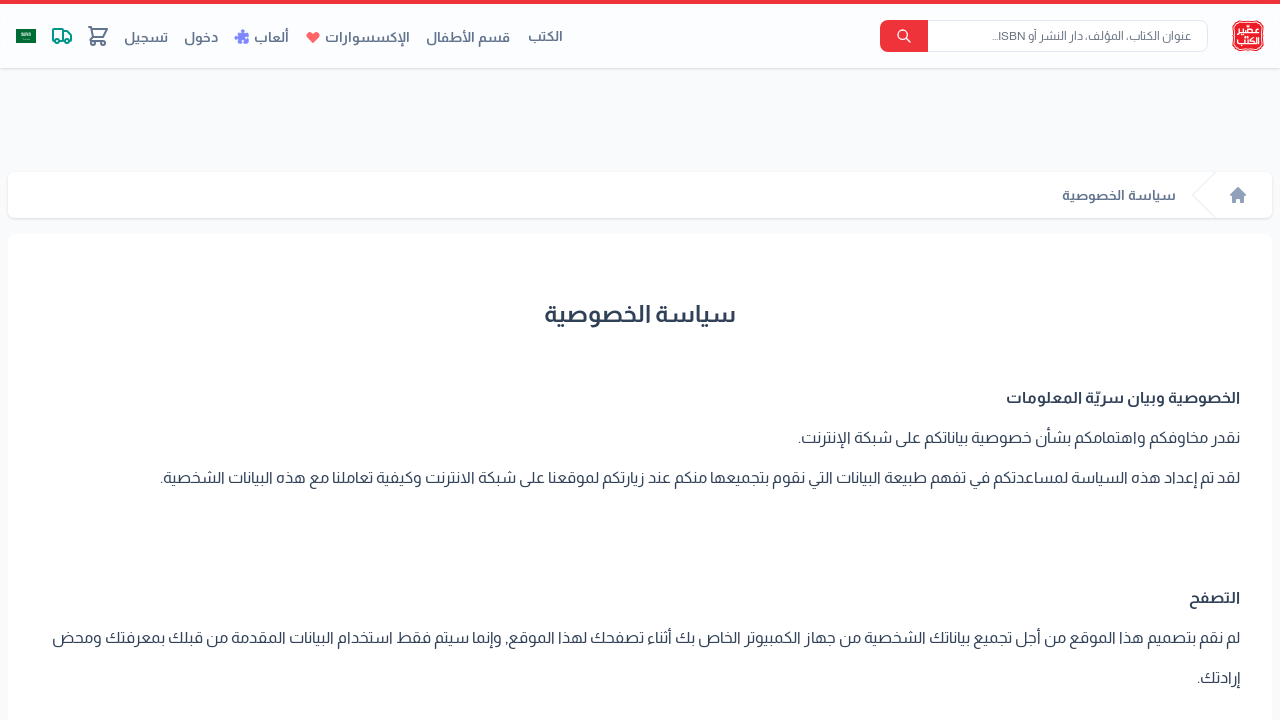

Page loaded for quick link 2
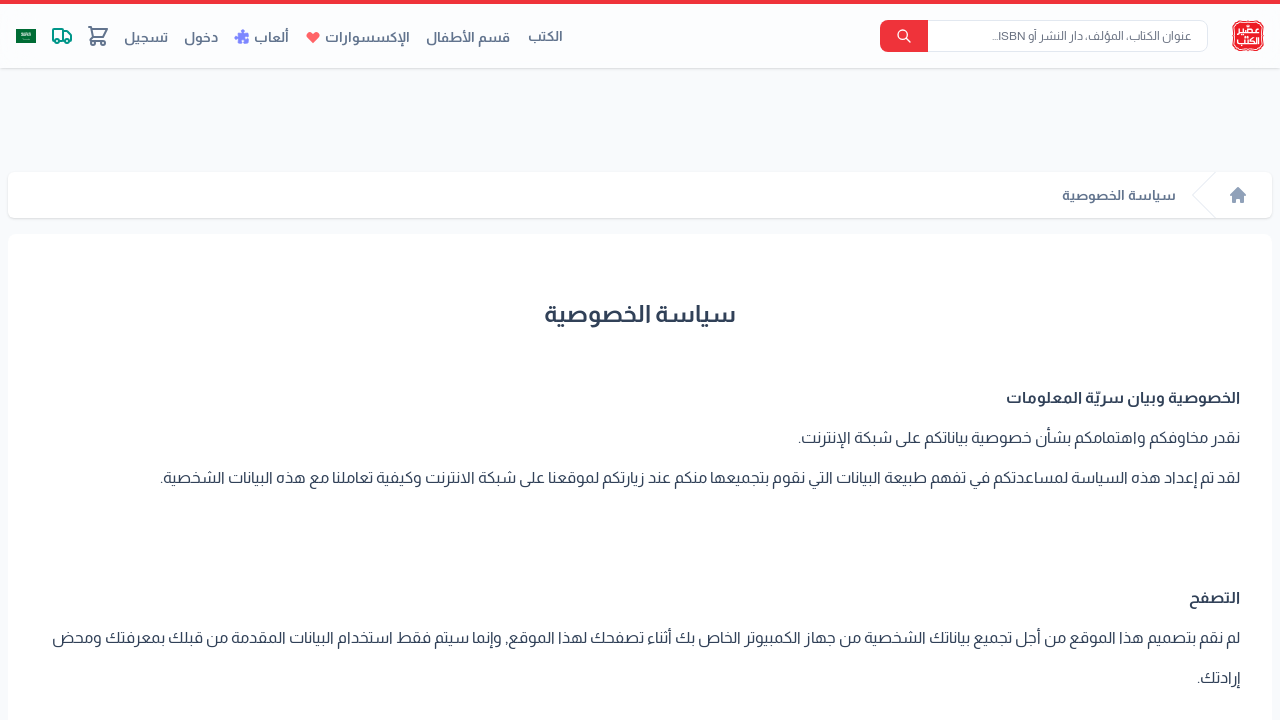

Navigated back to base URL after testing quick link 2
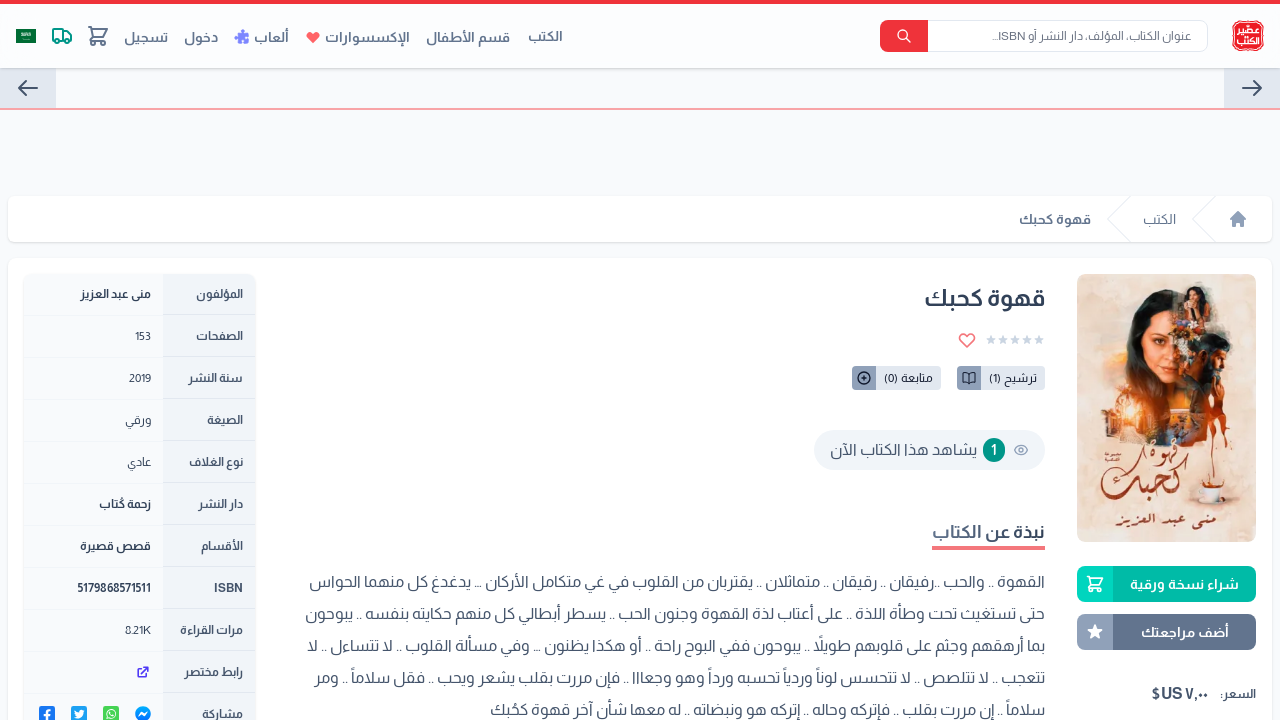

Base URL page loaded, ready for next quick link
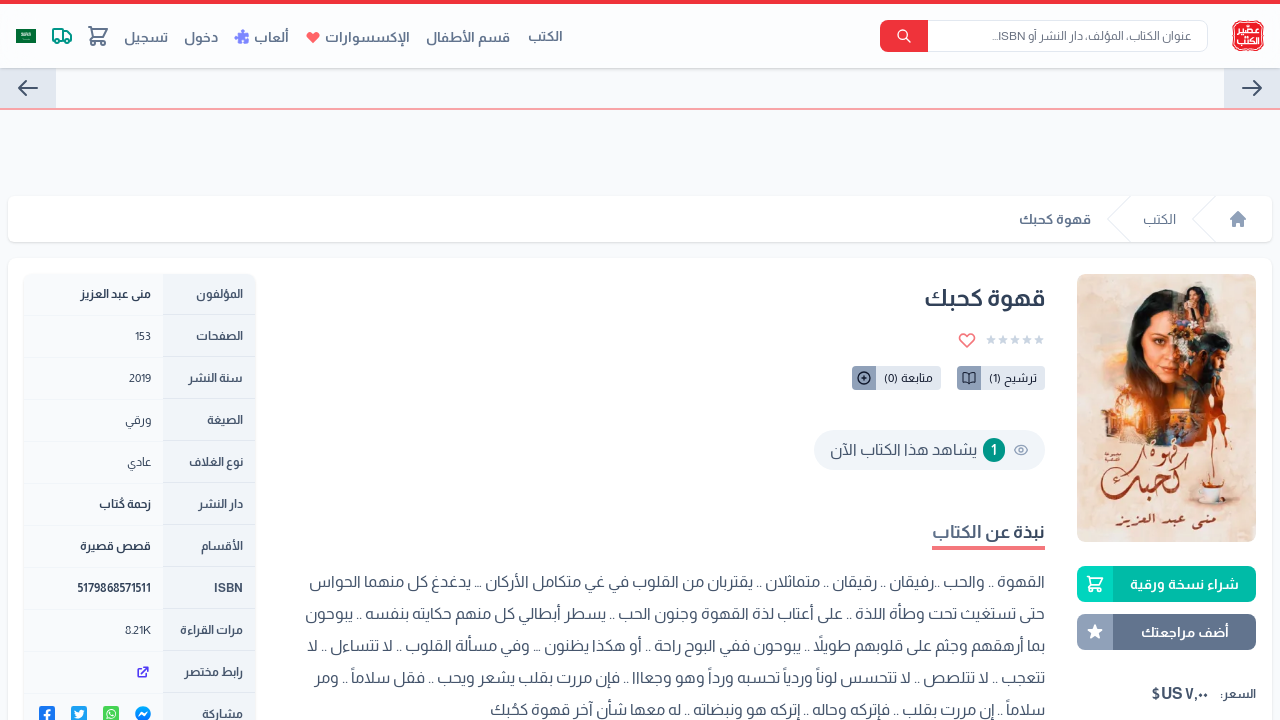

Navigated to quick link 3: https://www.aseeralkotb.com/ar/pages/%D8%B3%D9%8A%D8%A7%D8%B3%D8%A9-%D8%A7%D9%84%D8%A5%D8%B1%D8%AC%D8%A7%D8%B9-%D9%88%D8%A7%D9%84%D8%A7%D8%B3%D8%AA%D8%B1%D8%AF%D8%A7%D8%AF
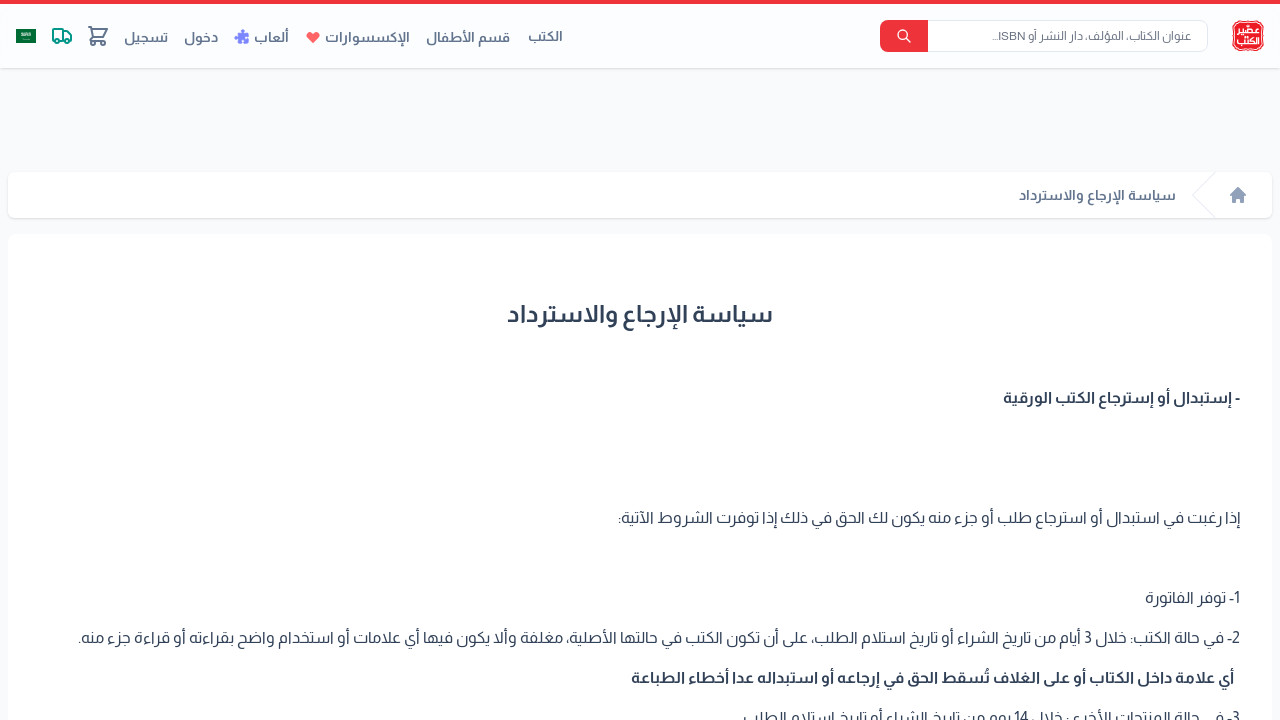

Page loaded for quick link 3
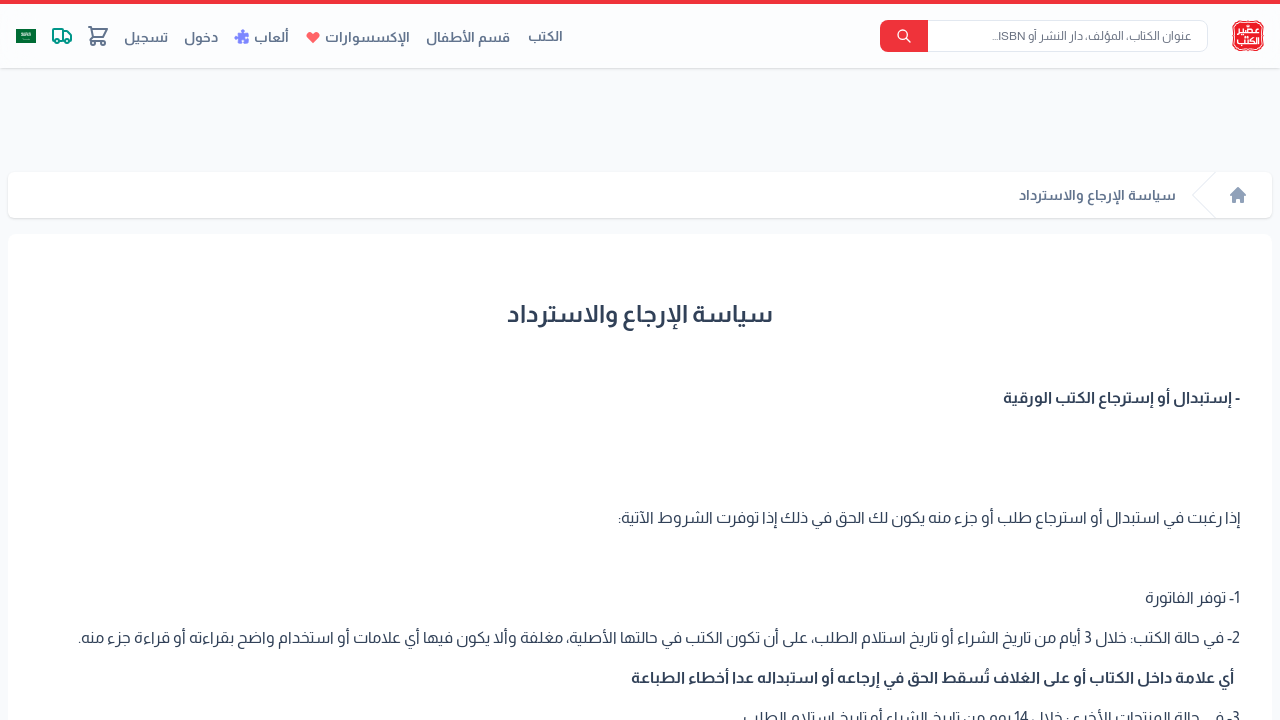

Navigated back to base URL after testing quick link 3
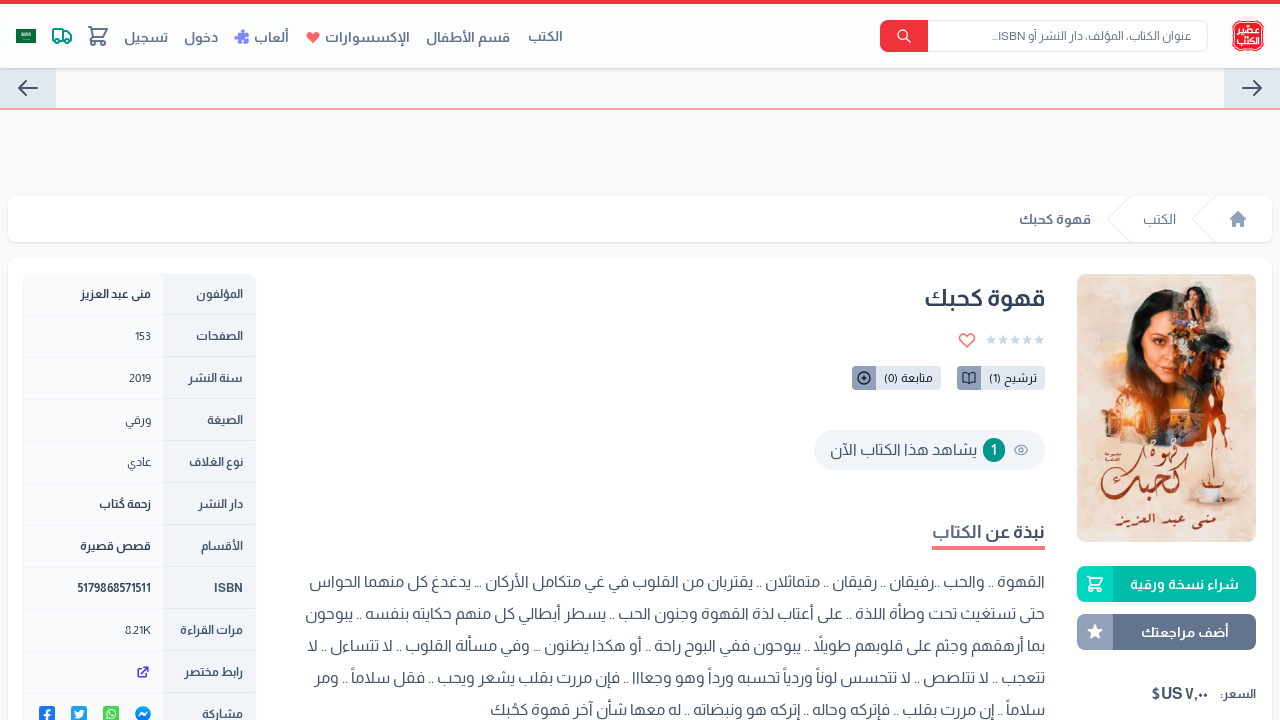

Base URL page loaded, ready for next quick link
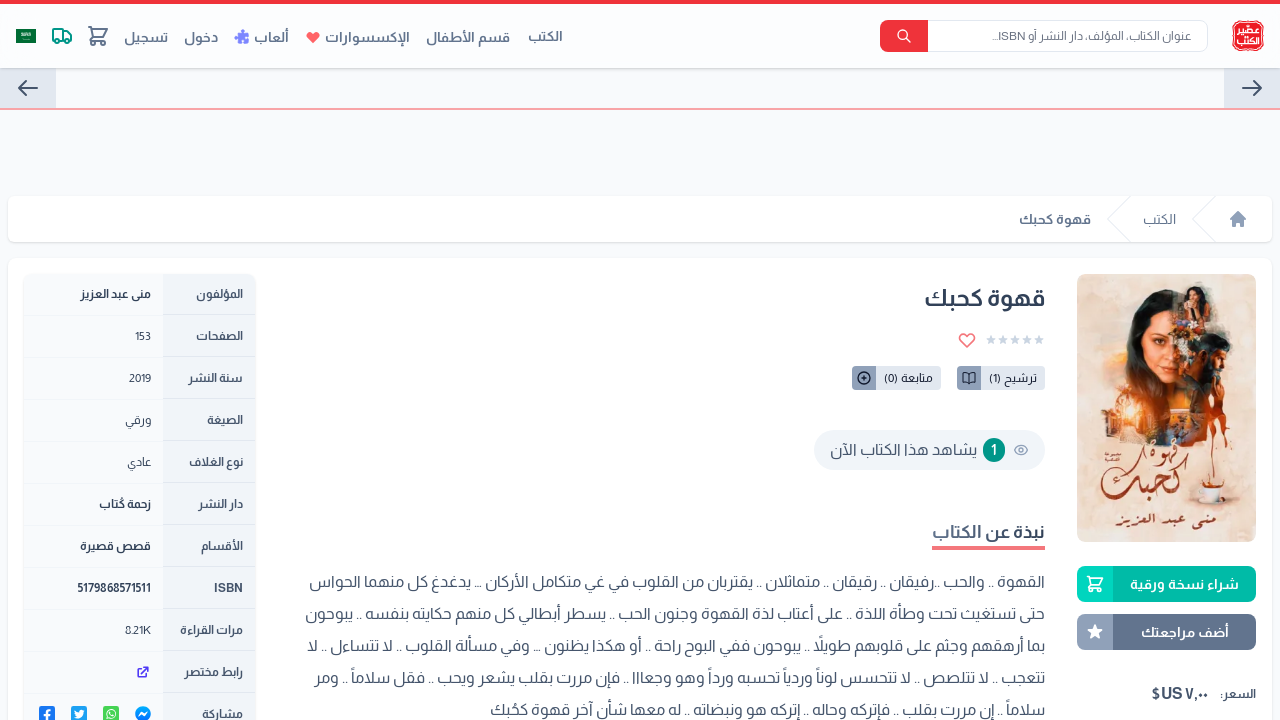

Navigated to quick link 4: https://www.aseeralkotb.com/ar/pages/%D8%AA%D8%B9%D9%84%D9%8A%D9%85%D8%A7%D8%AA-%D8%A7%D8%B3%D8%AA%D8%AE%D8%AF%D8%A7%D9%85-%D9%83%D8%A7%D8%B1%D8%AA-%D8%A7%D9%84%D8%AE%D8%B5%D9%85
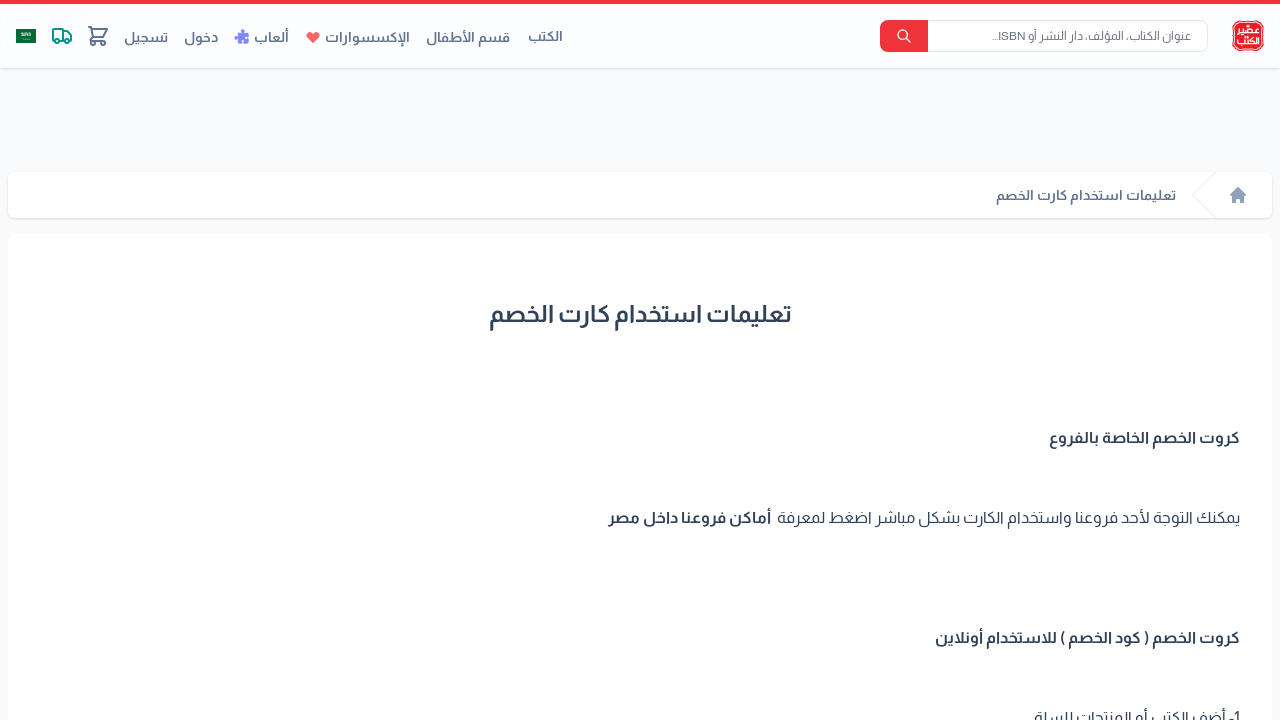

Page loaded for quick link 4
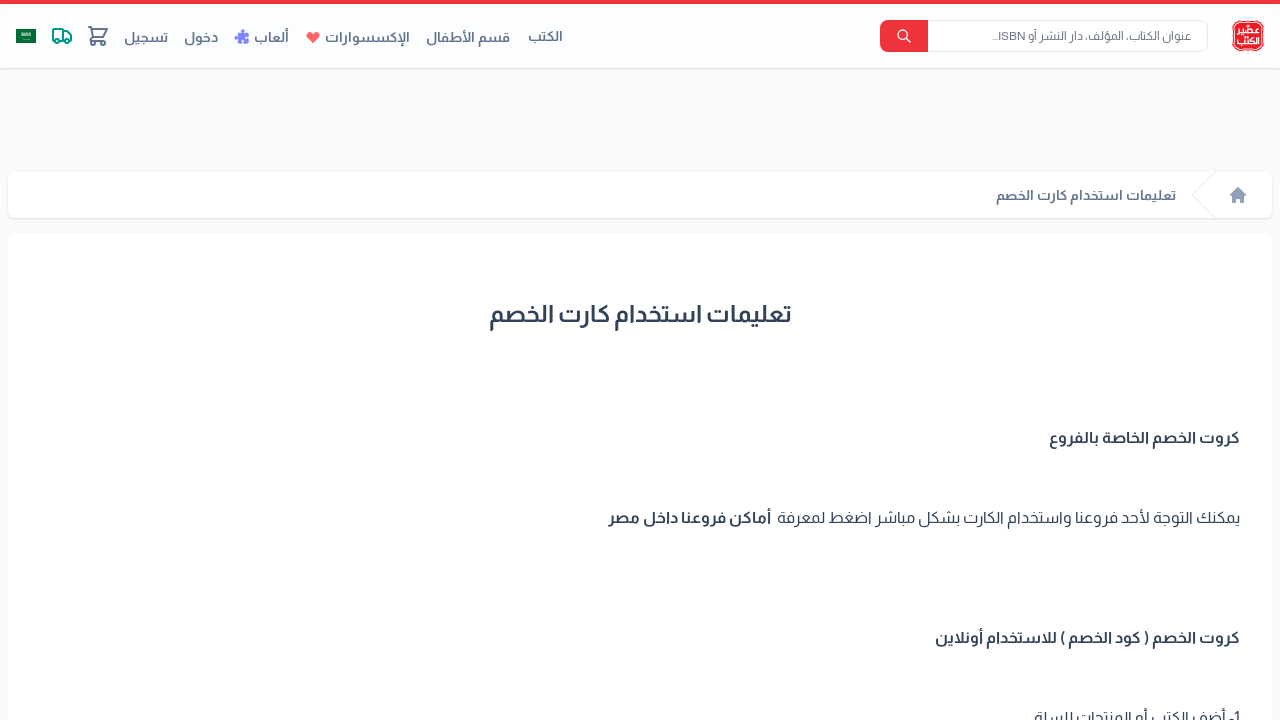

Navigated back to base URL after testing quick link 4
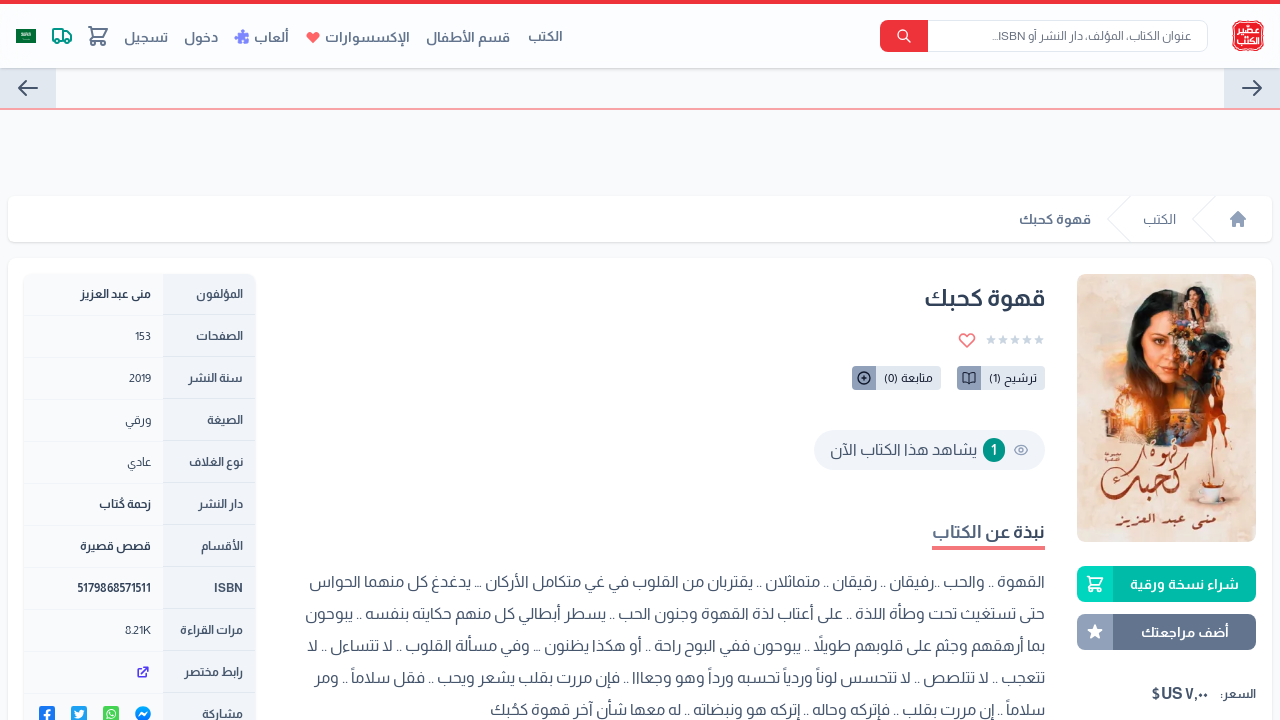

Base URL page loaded, ready for next quick link
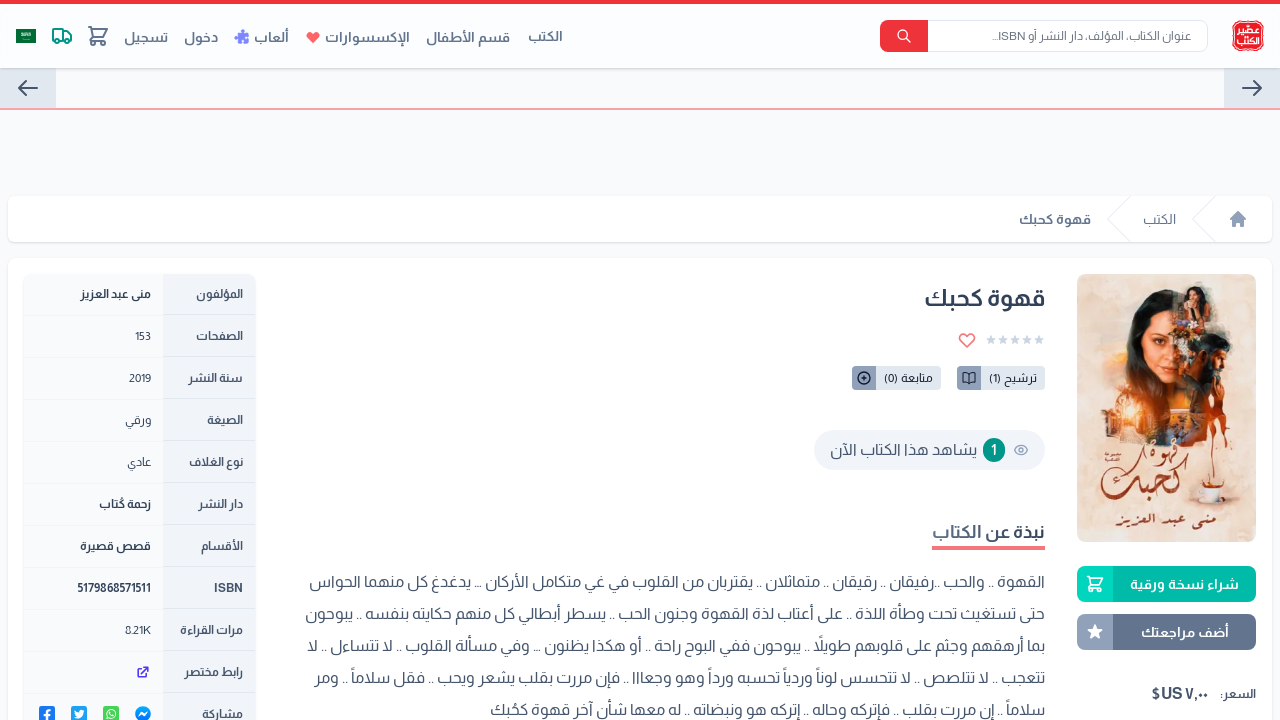

Navigated to quick link 5: https://www.aseeralkotb.com/ar/pages/%D9%8A%D8%B9%D9%86%D9%8A-%D8%A7%D9%8A%D9%87-%D8%A8%D9%88%D8%B1%D8%B5%D8%A9-%D8%A7%D9%84%D9%83%D8%AA%D8%A8
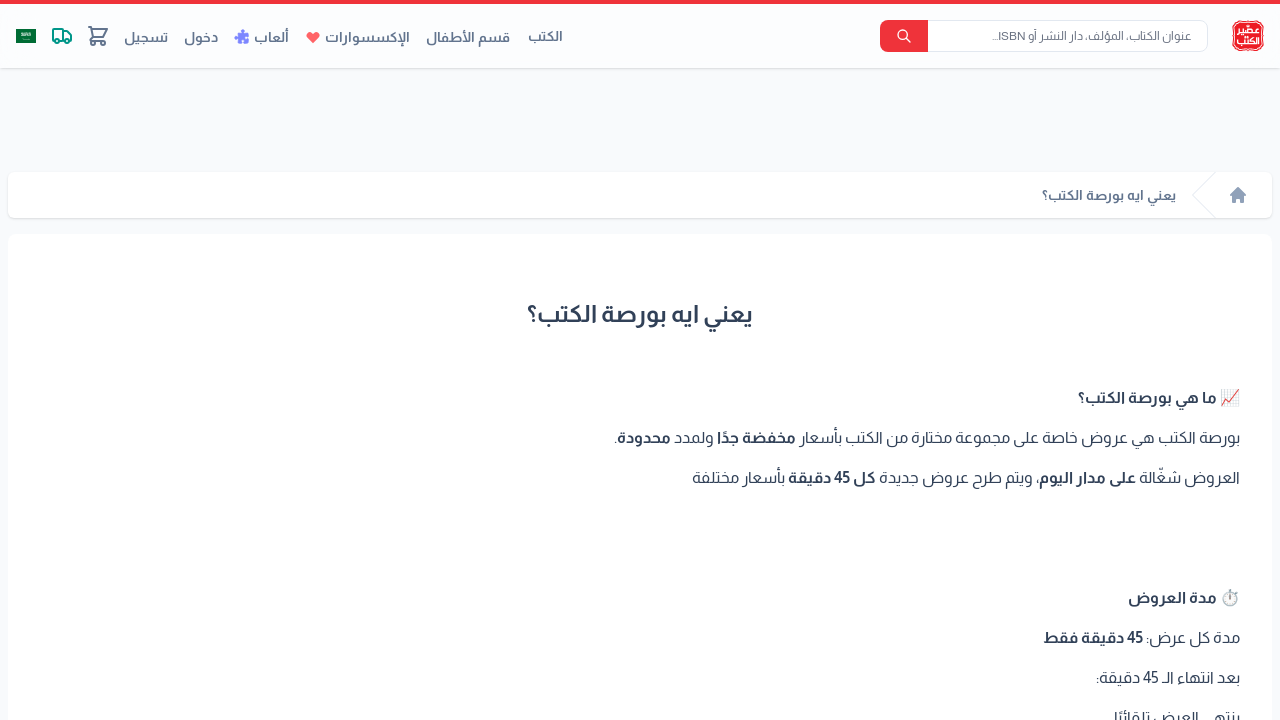

Page loaded for quick link 5
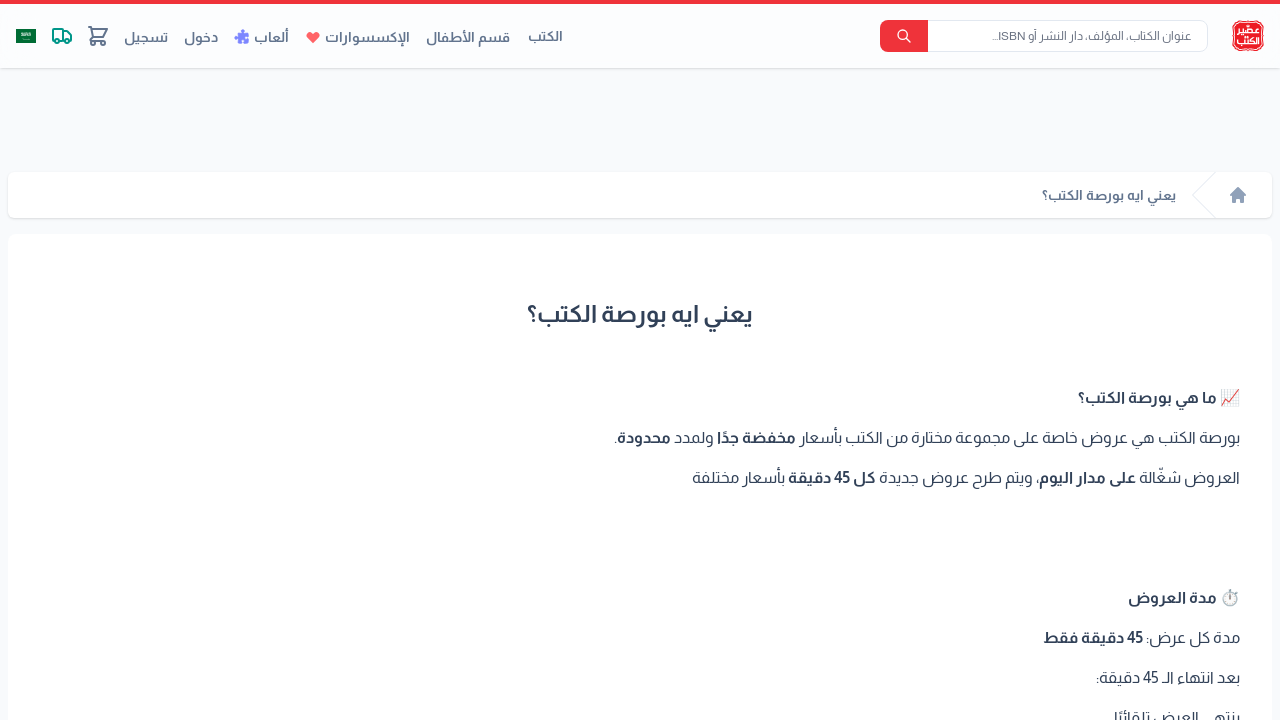

Navigated back to base URL after testing quick link 5
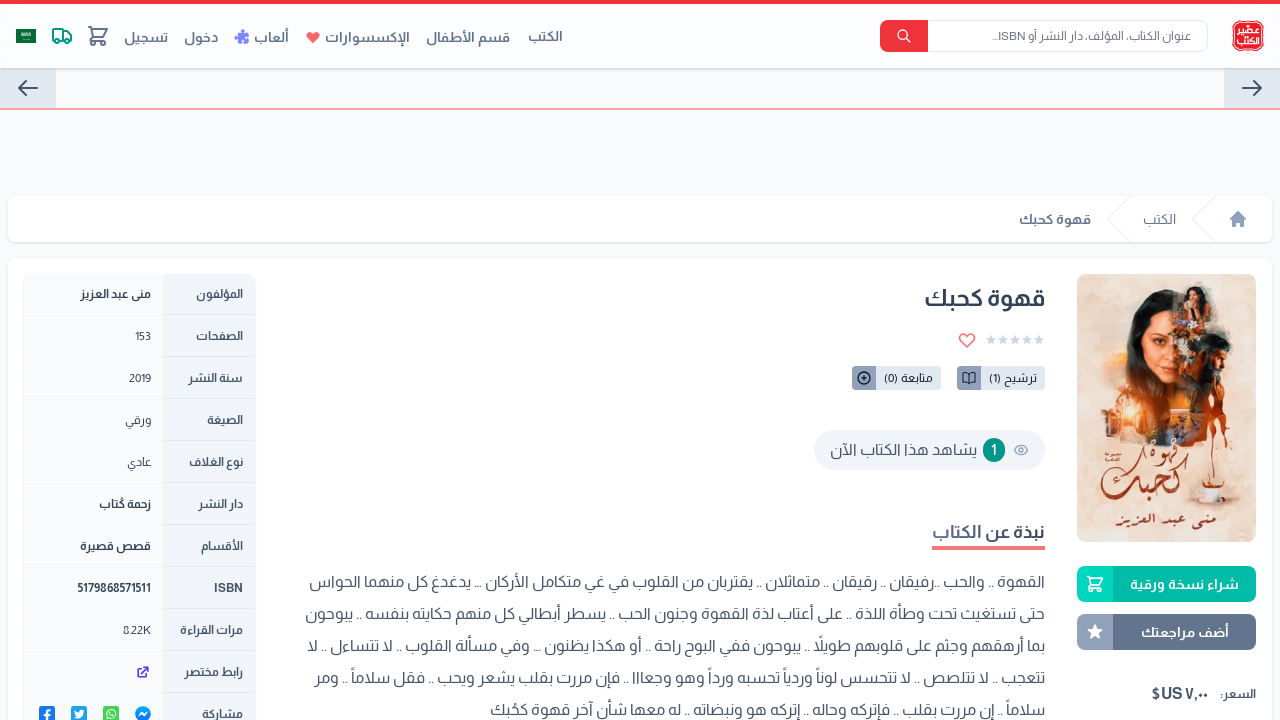

Base URL page loaded, ready for next quick link
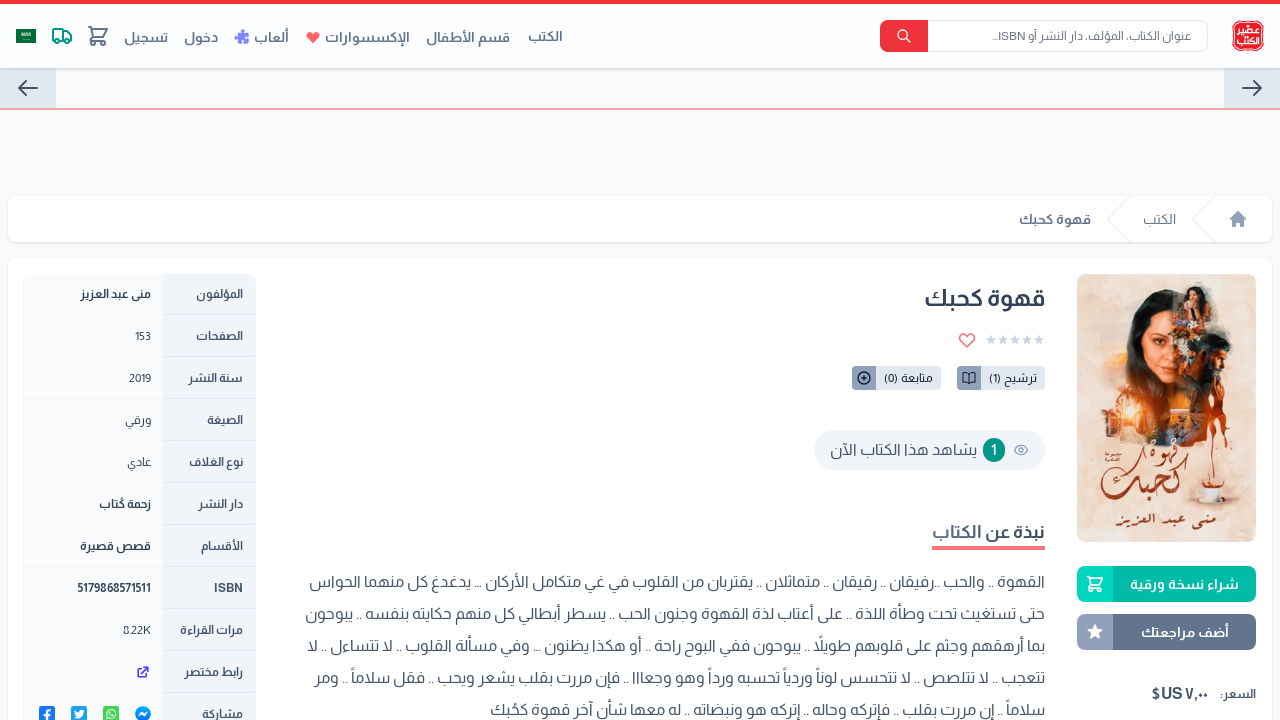

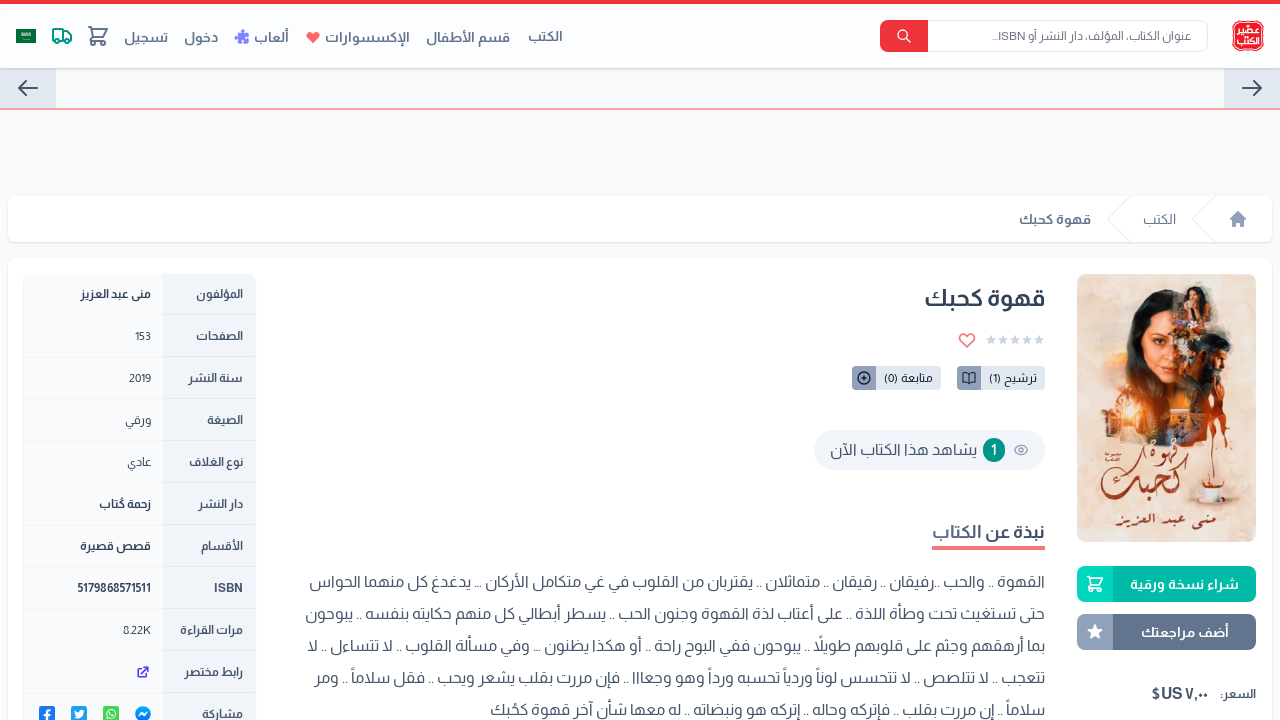